Tests that scrollbar is present on the search results page when content exceeds viewport height

Starting URL: https://www.flipkart.com/search?q=iphone%2013&otracker=search&otracker1=search&marketplace=FLIPKART&as-show=off&as=off

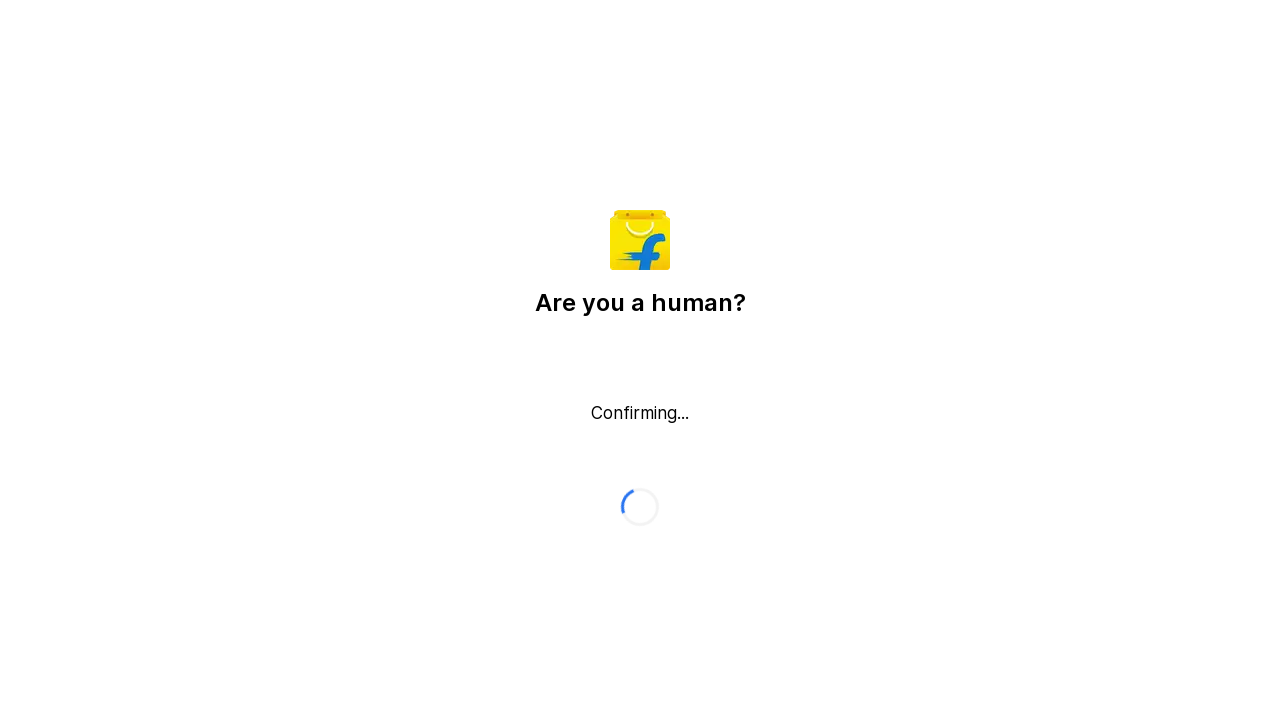

Waited for page content to load (domcontentloaded state)
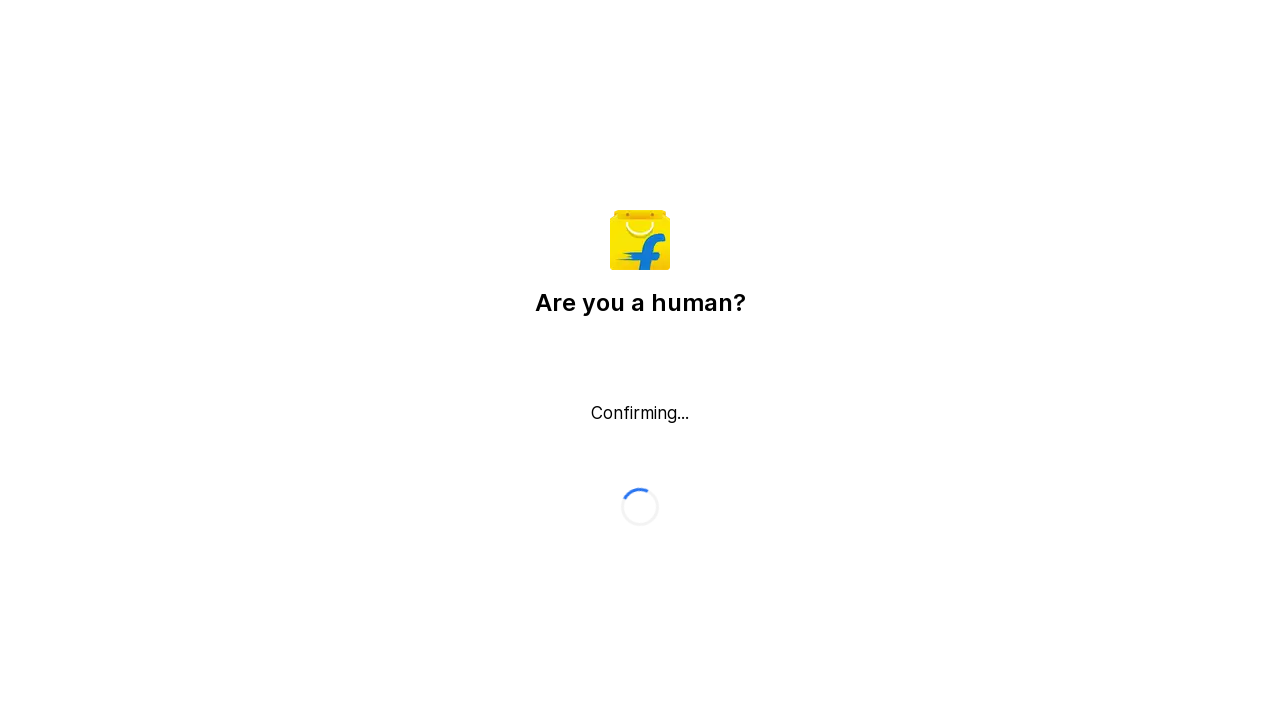

Evaluated scrollbar presence: True
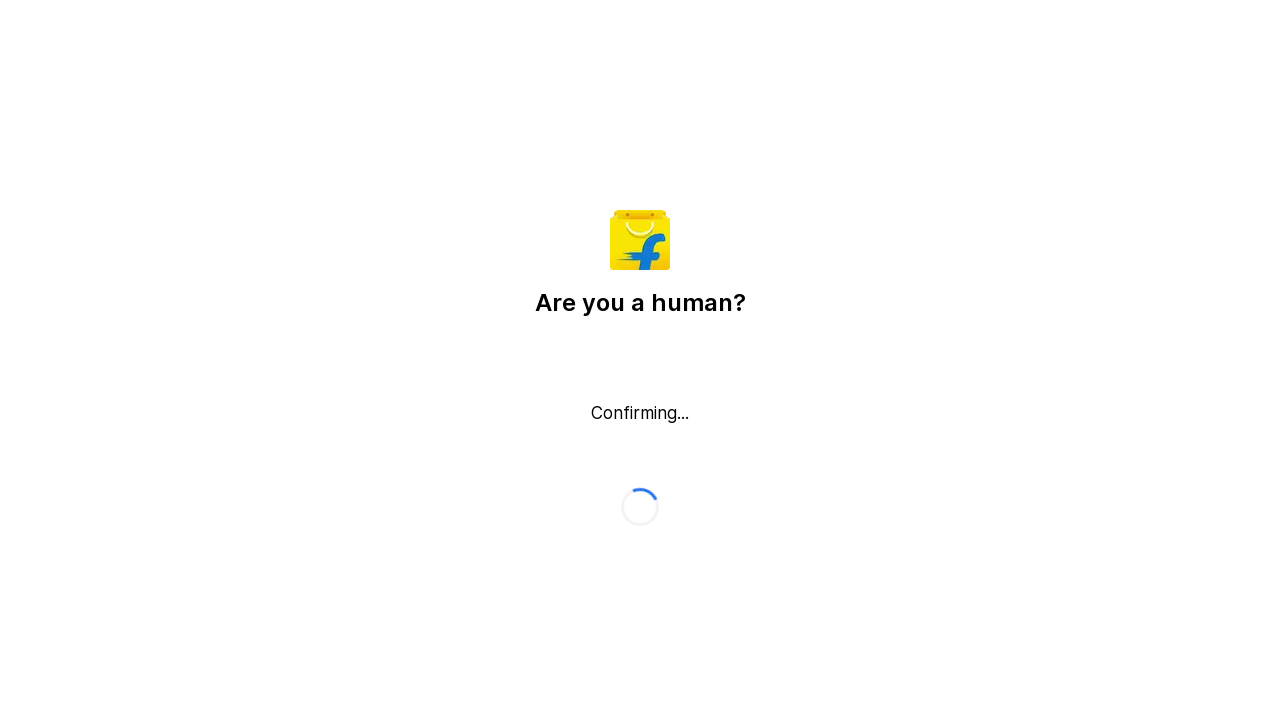

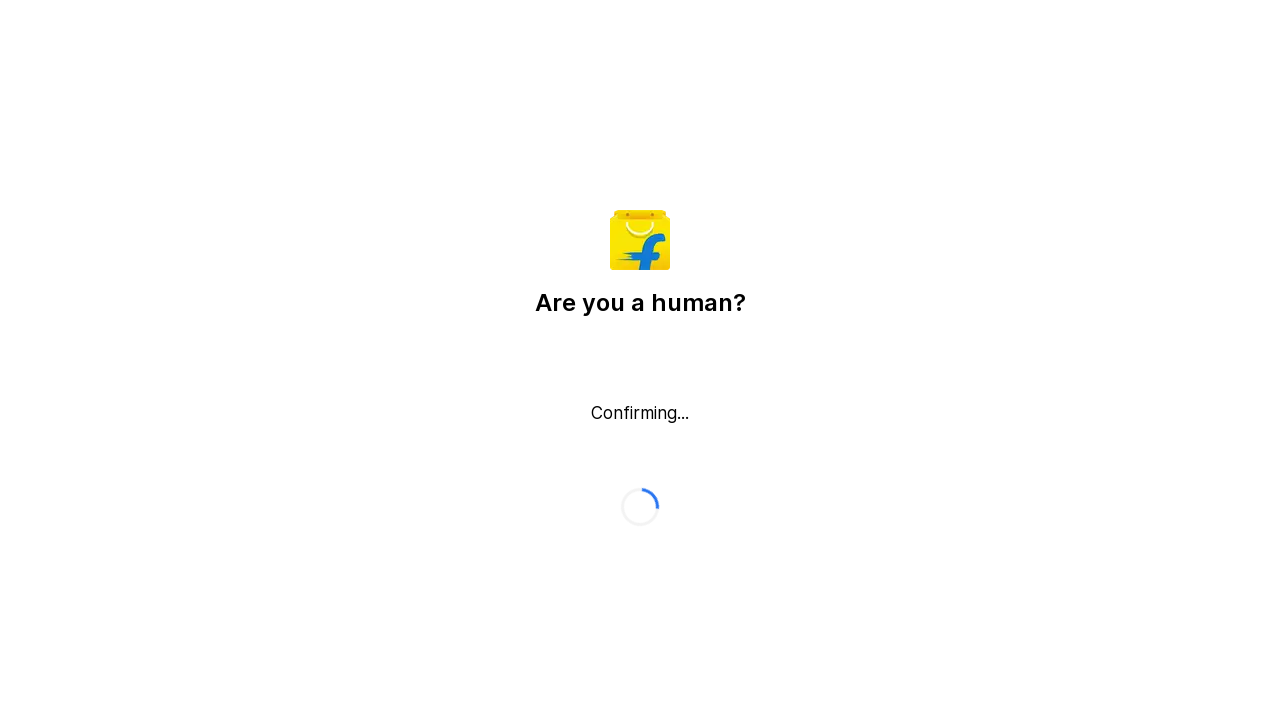